Tests tooltip functionality by hovering over elements and verifying that tooltips appear with the correct content

Starting URL: https://demoqa.com/tool-tips

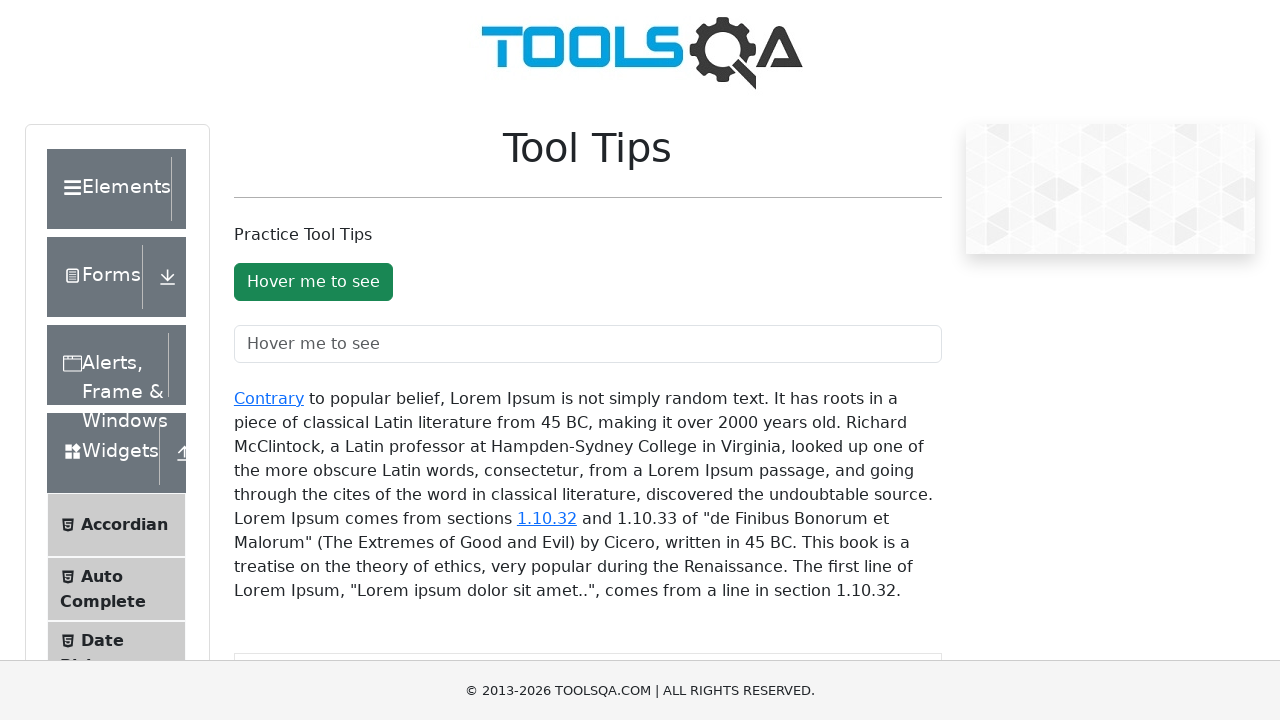

Hovered over text field to trigger tooltip at (588, 344) on #toolTipTextField
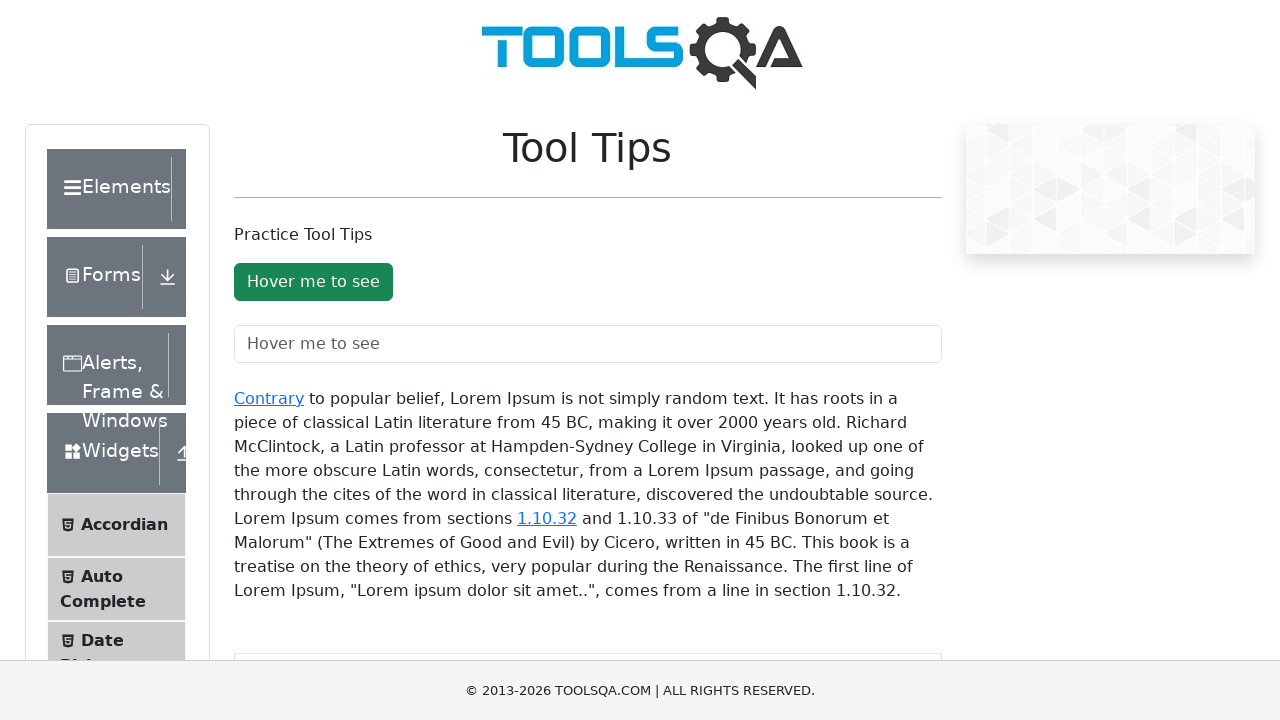

Waited 2 seconds for tooltip to appear
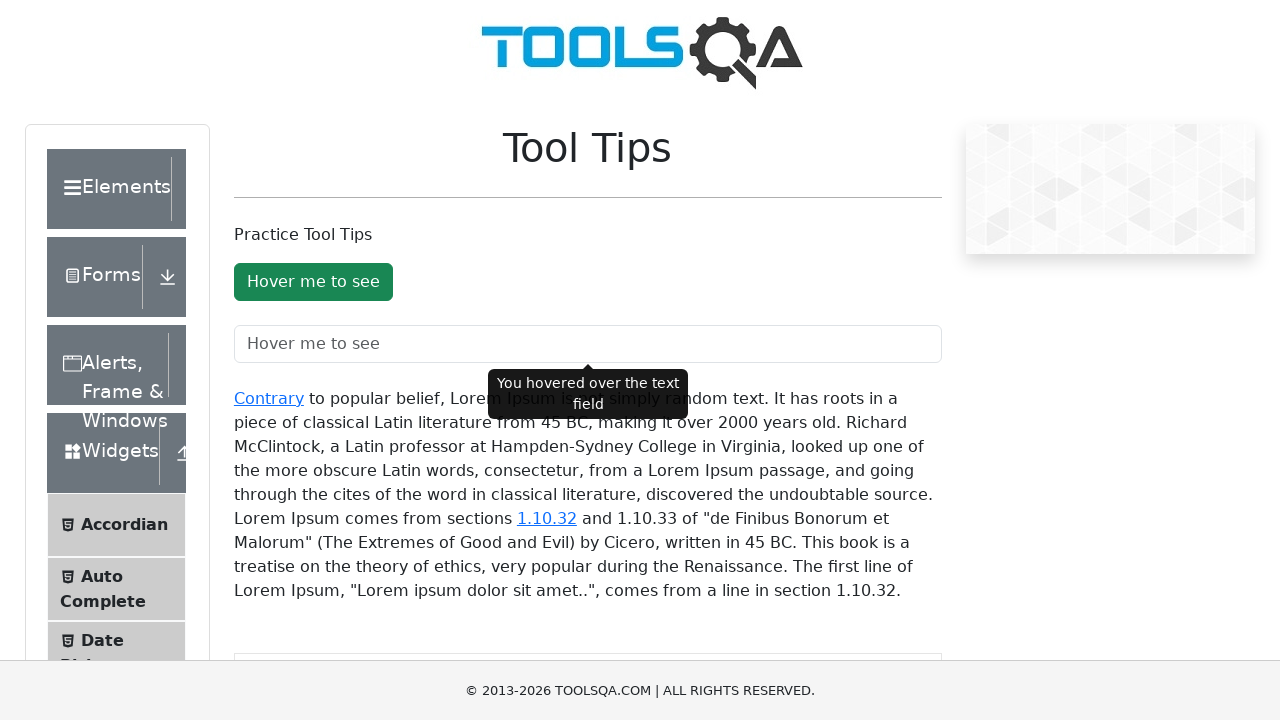

Retrieved aria-describedby attribute from text field tooltip: textFieldToolTip
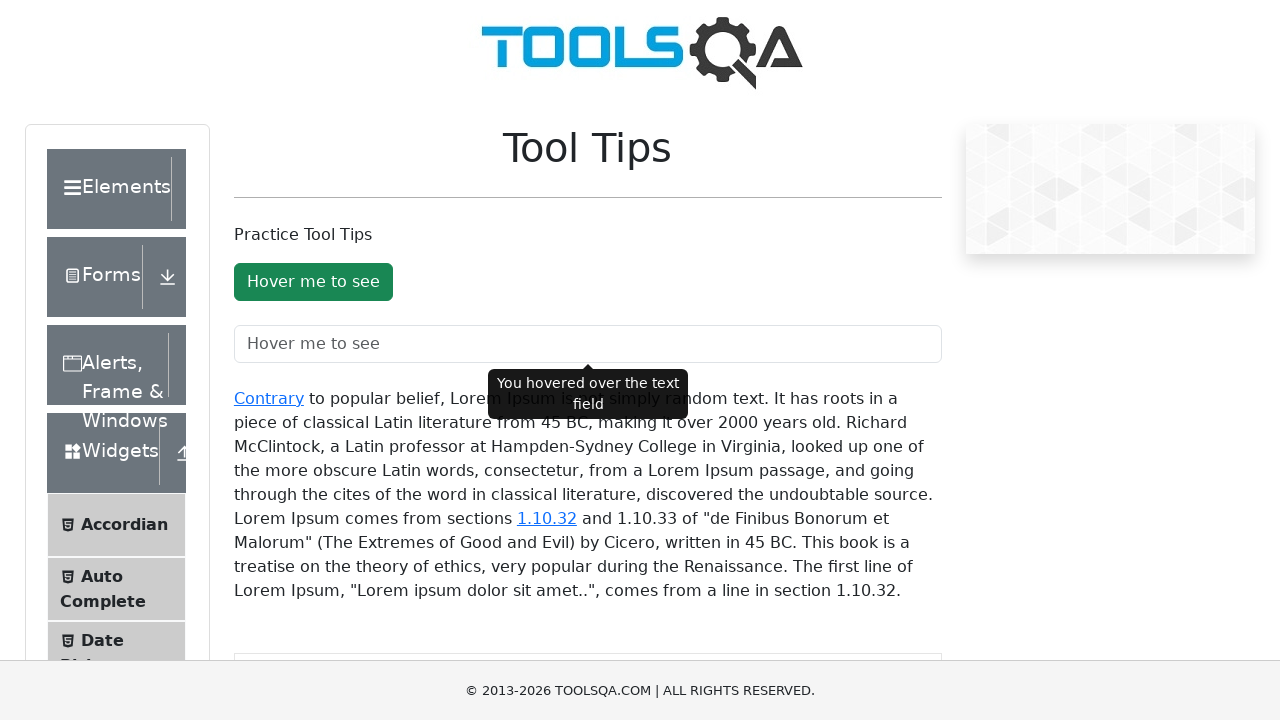

Hovered over button to trigger tooltip at (313, 282) on #toolTipButton
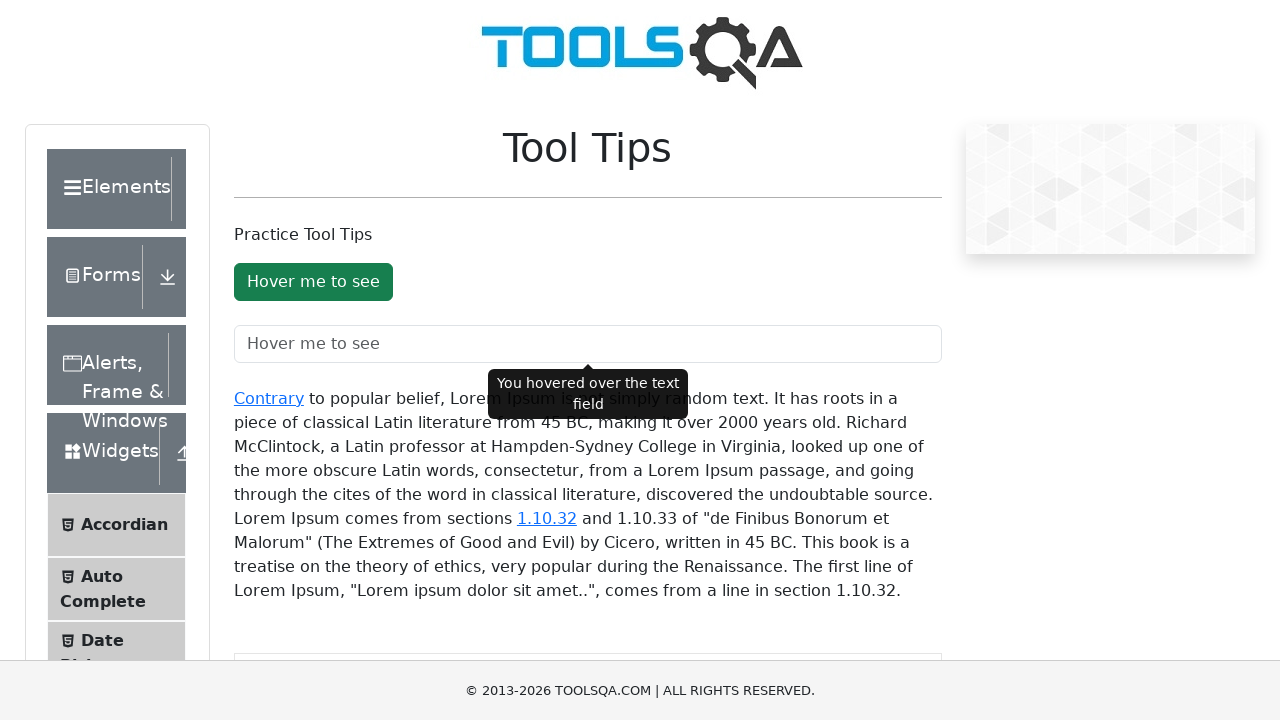

Waited 2 seconds for button tooltip to appear
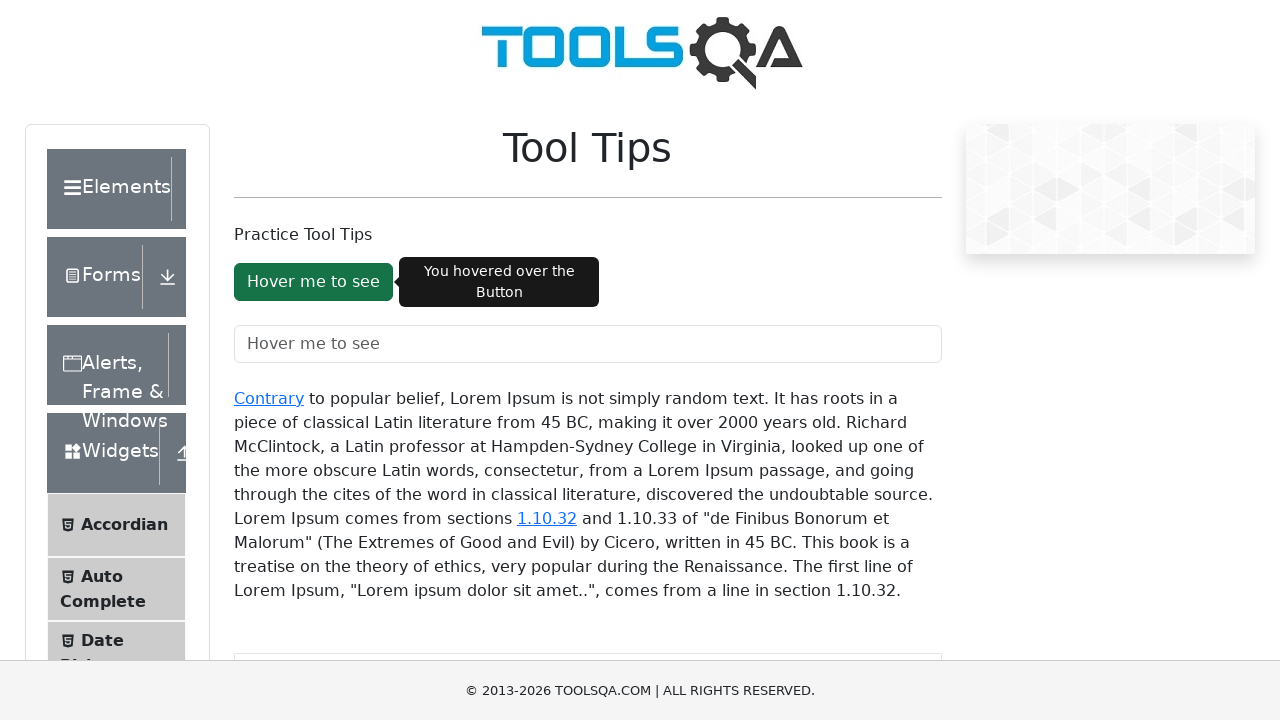

Retrieved aria-describedby attribute from button tooltip: buttonToolTip
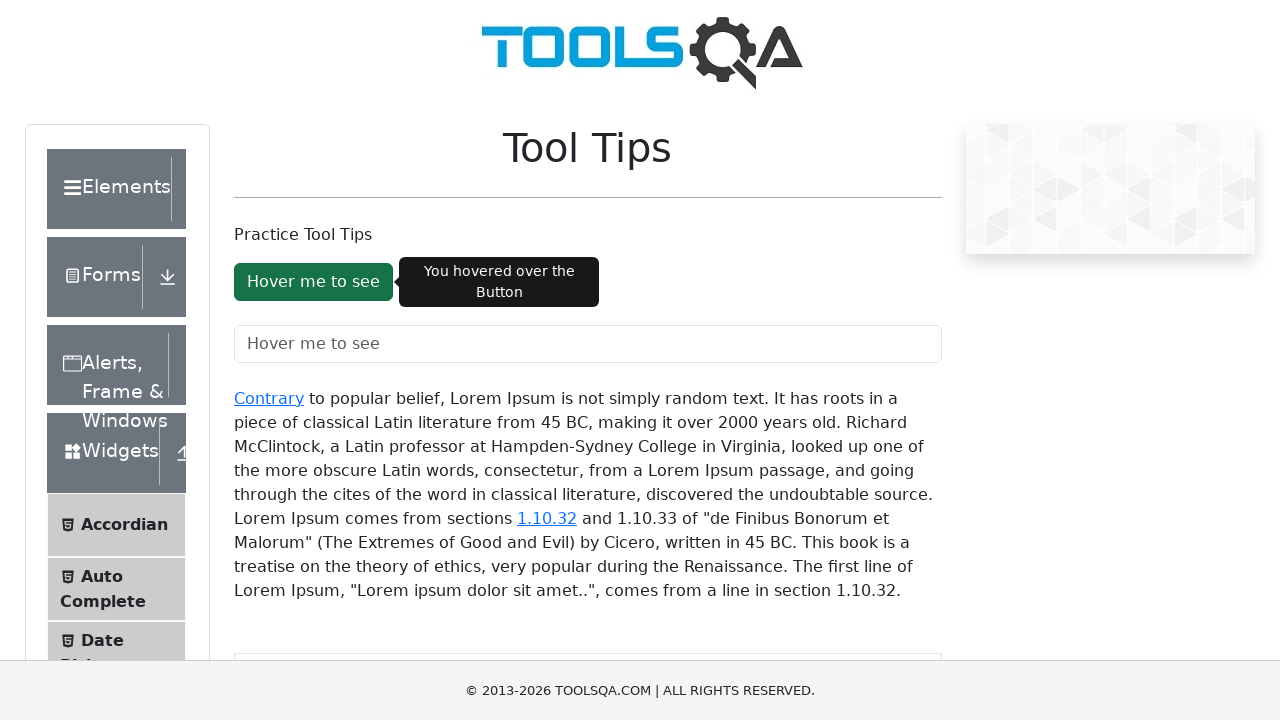

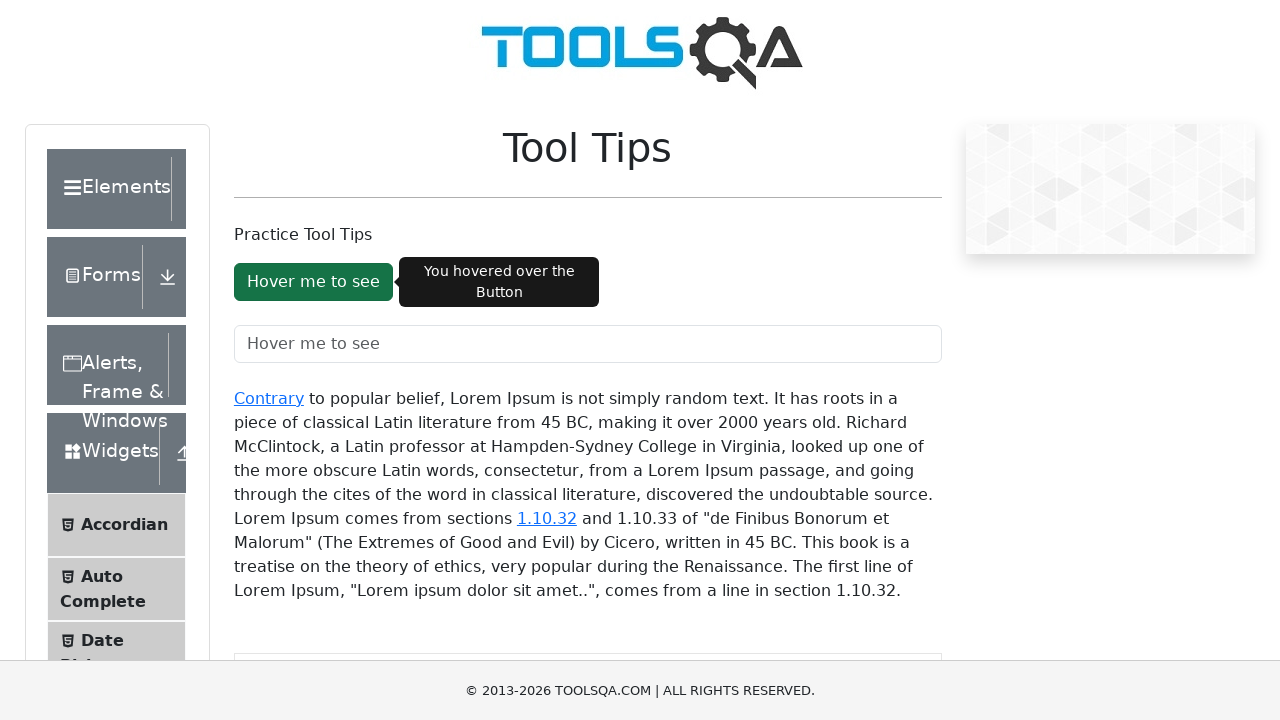